Tests marking all todo items as completed using the toggle all checkbox

Starting URL: https://demo.playwright.dev/todomvc

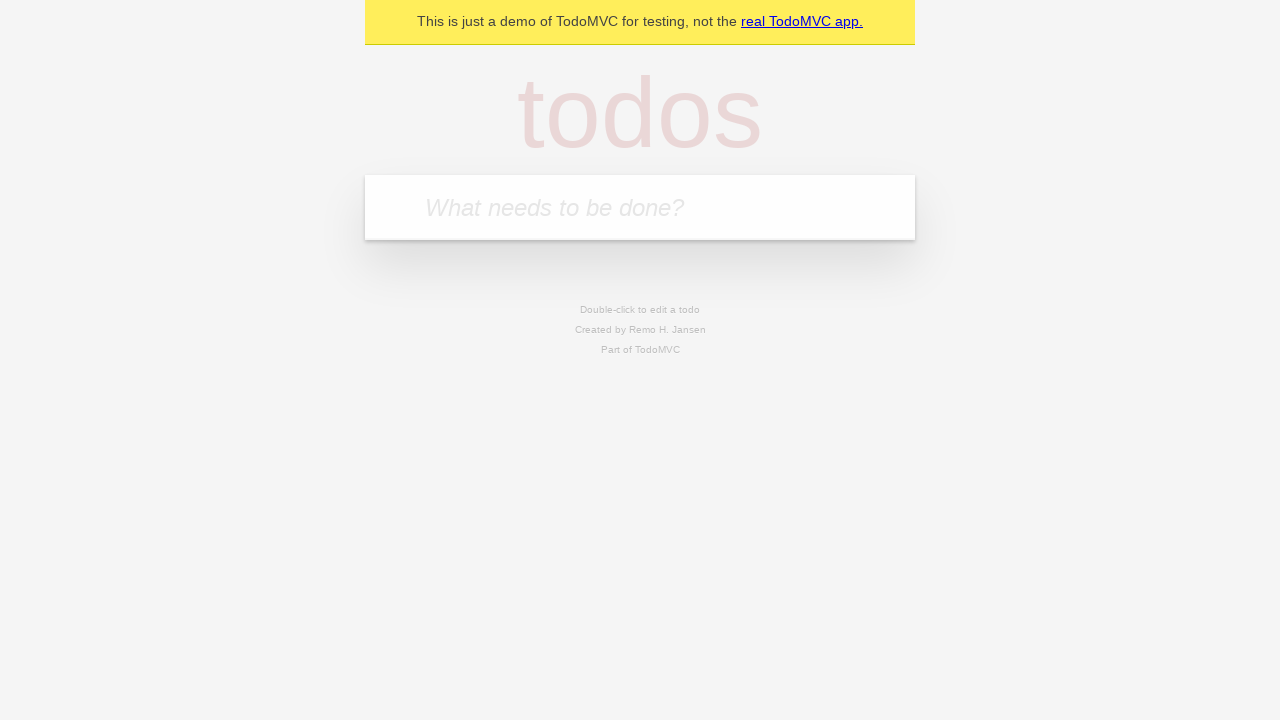

Located the 'What needs to be done?' input field
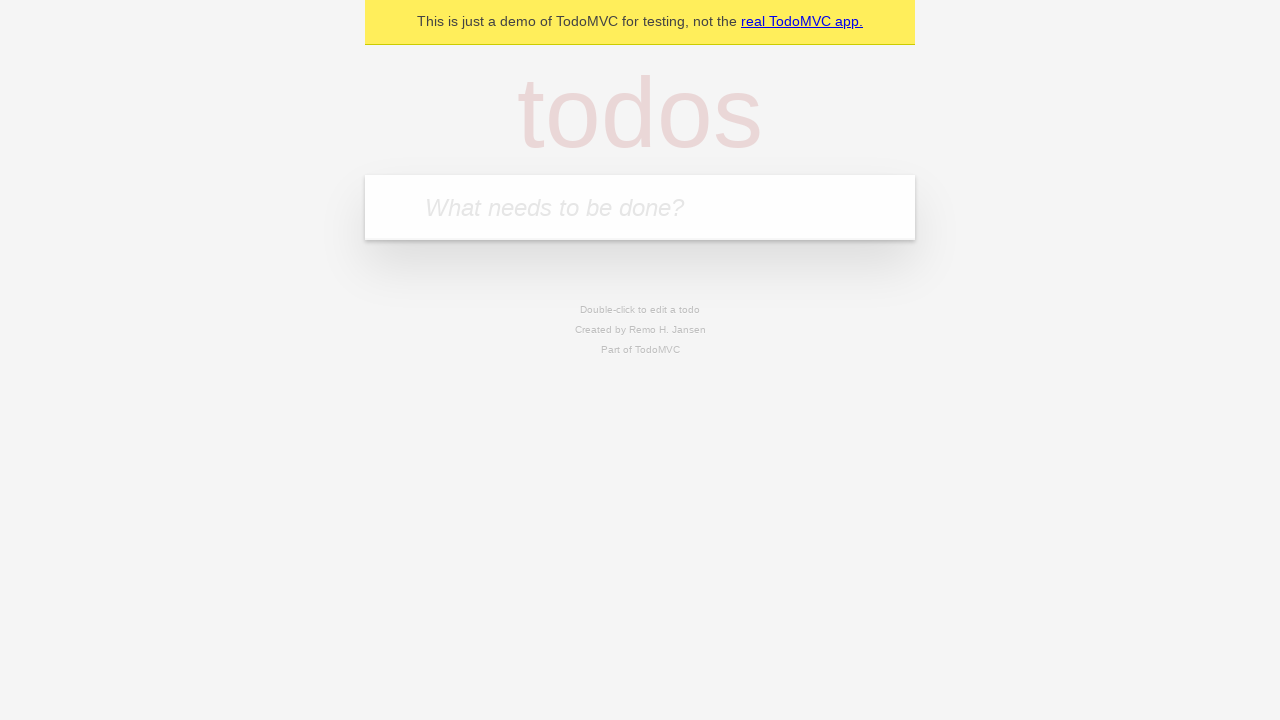

Filled first todo: 'buy some cheese' on internal:attr=[placeholder="What needs to be done?"i]
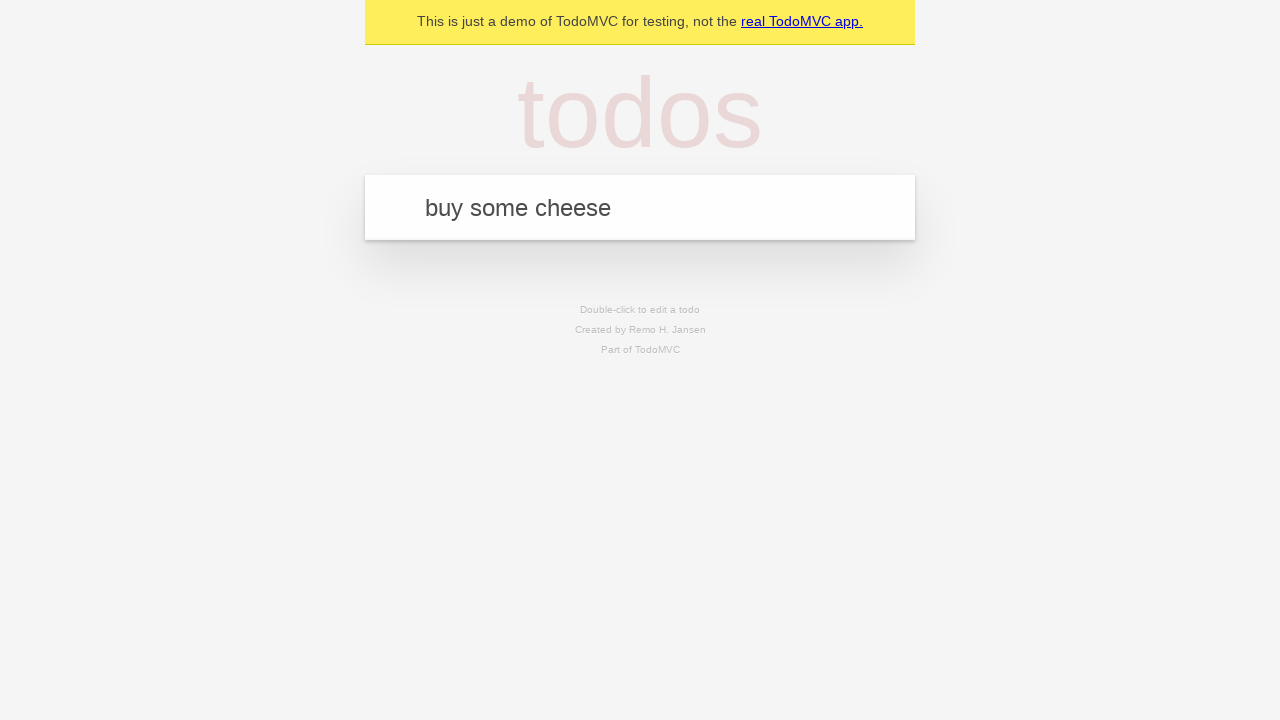

Pressed Enter to add first todo on internal:attr=[placeholder="What needs to be done?"i]
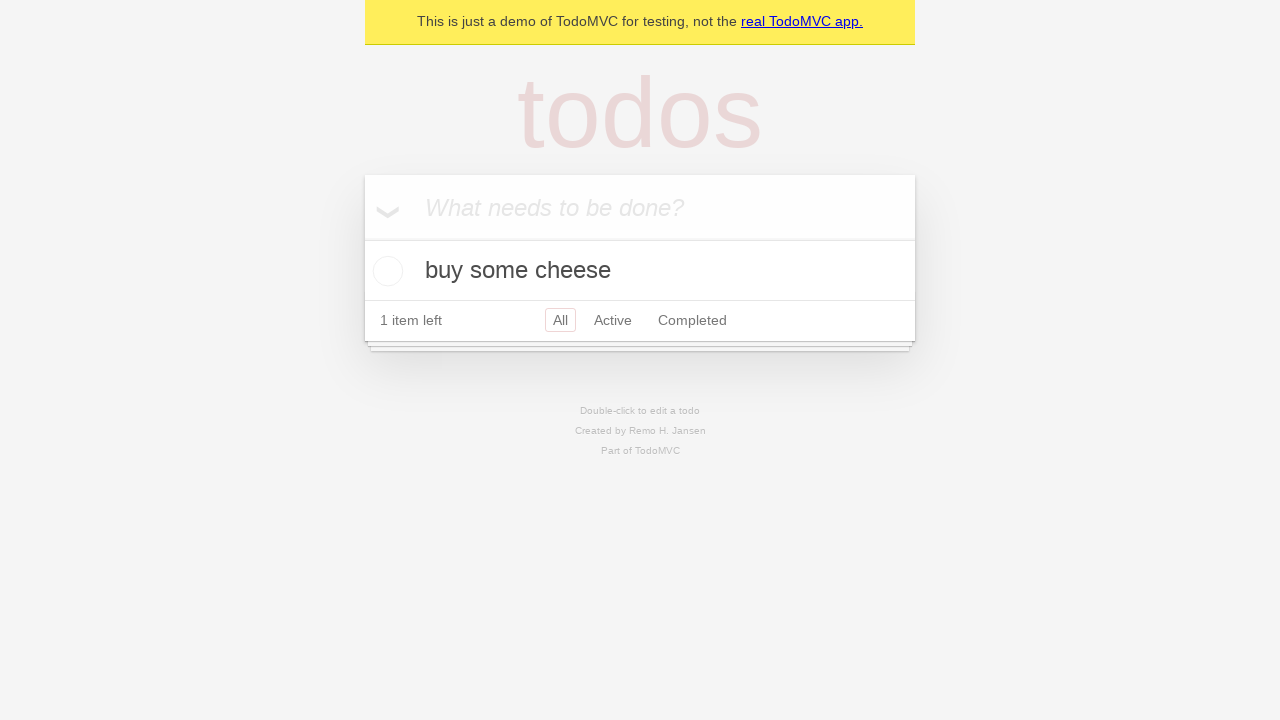

Filled second todo: 'feed the cat' on internal:attr=[placeholder="What needs to be done?"i]
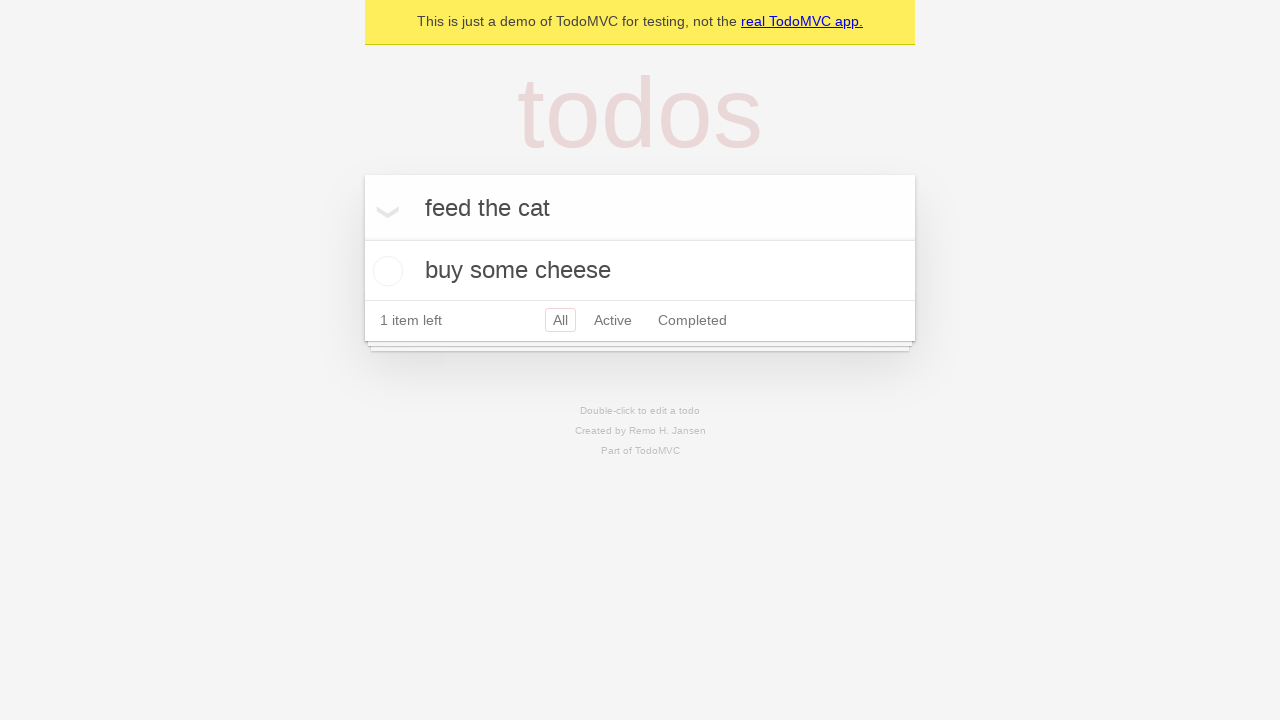

Pressed Enter to add second todo on internal:attr=[placeholder="What needs to be done?"i]
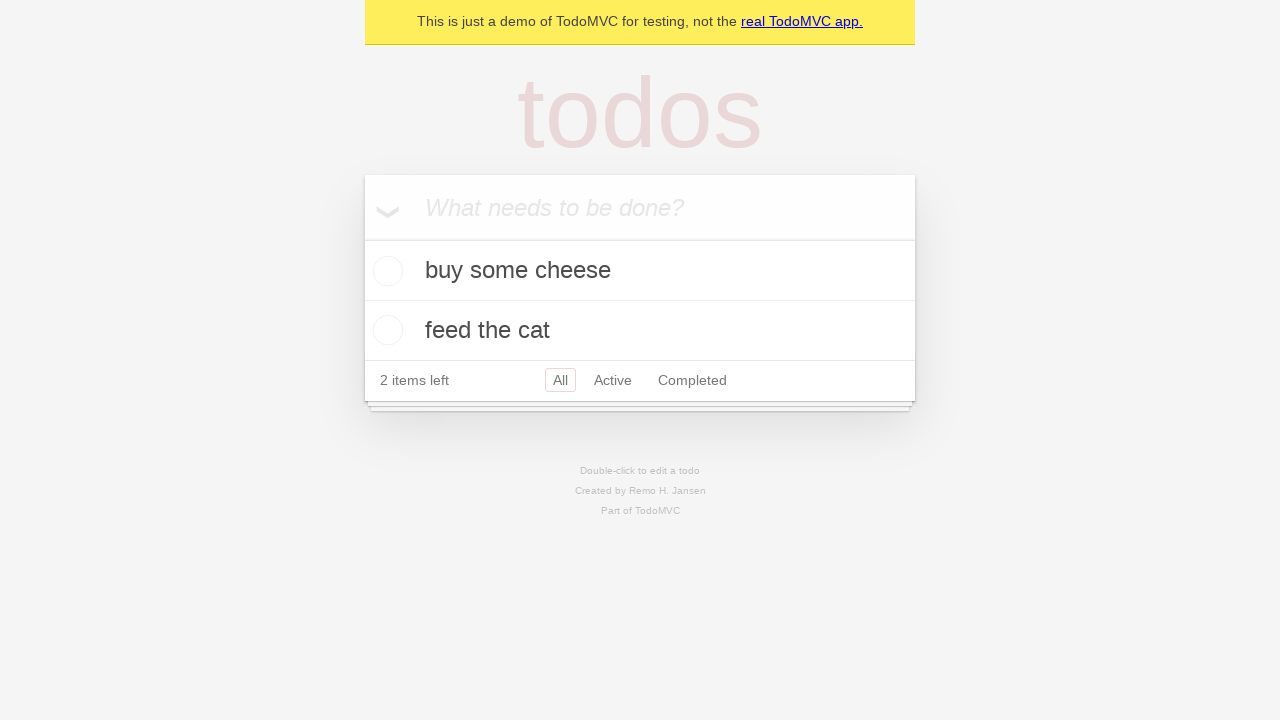

Filled third todo: 'book a doctors appointment' on internal:attr=[placeholder="What needs to be done?"i]
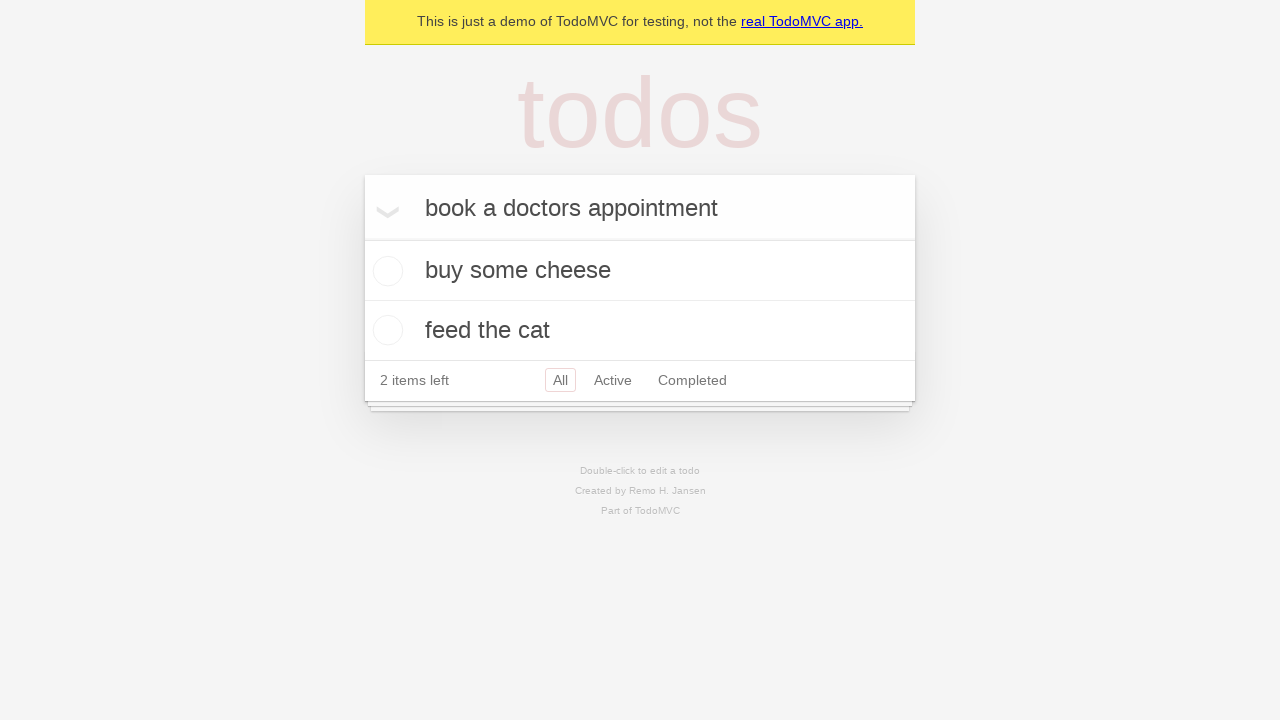

Pressed Enter to add third todo on internal:attr=[placeholder="What needs to be done?"i]
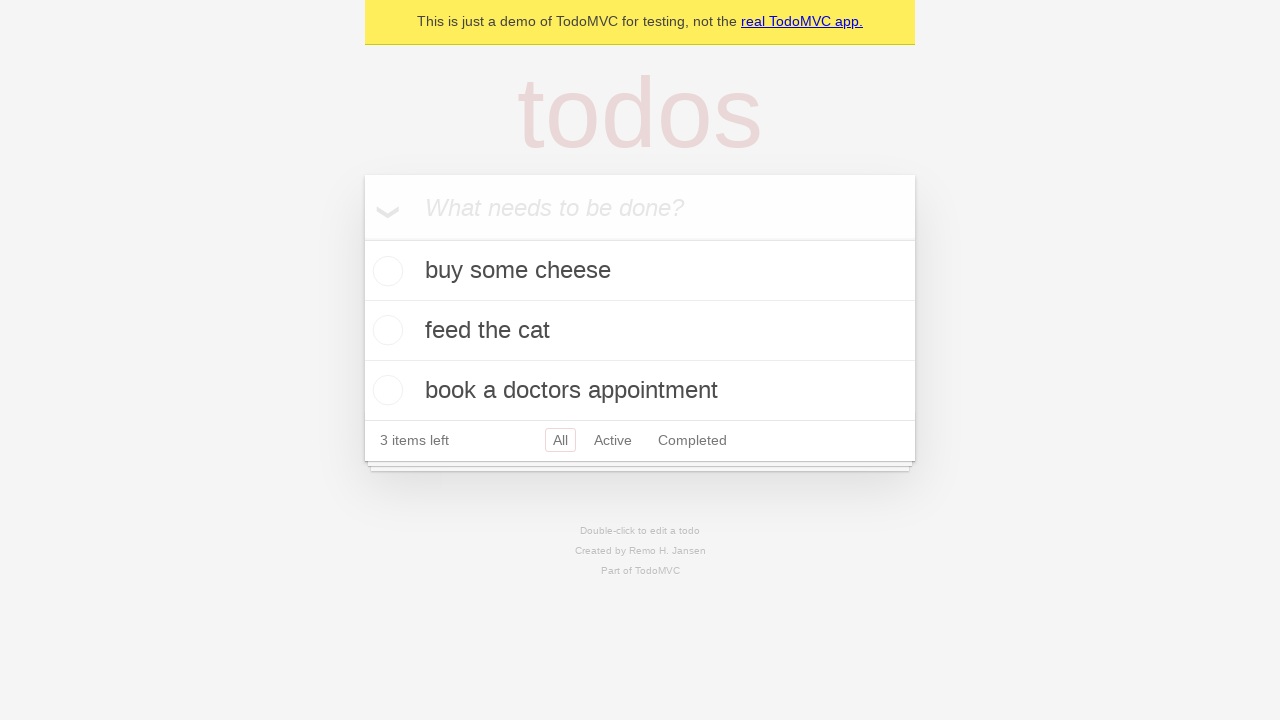

Waited for all 3 todo items to be added to the page
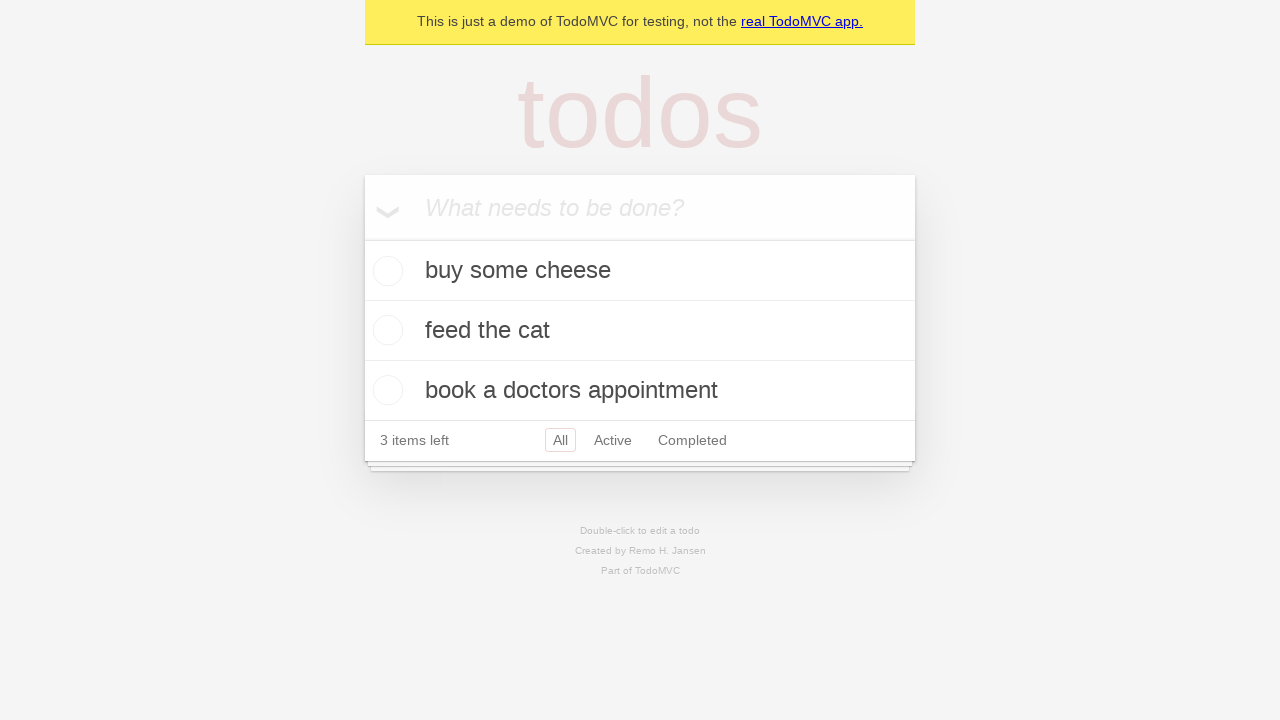

Clicked 'Mark all as complete' checkbox to complete all todos at (362, 238) on internal:label="Mark all as complete"i
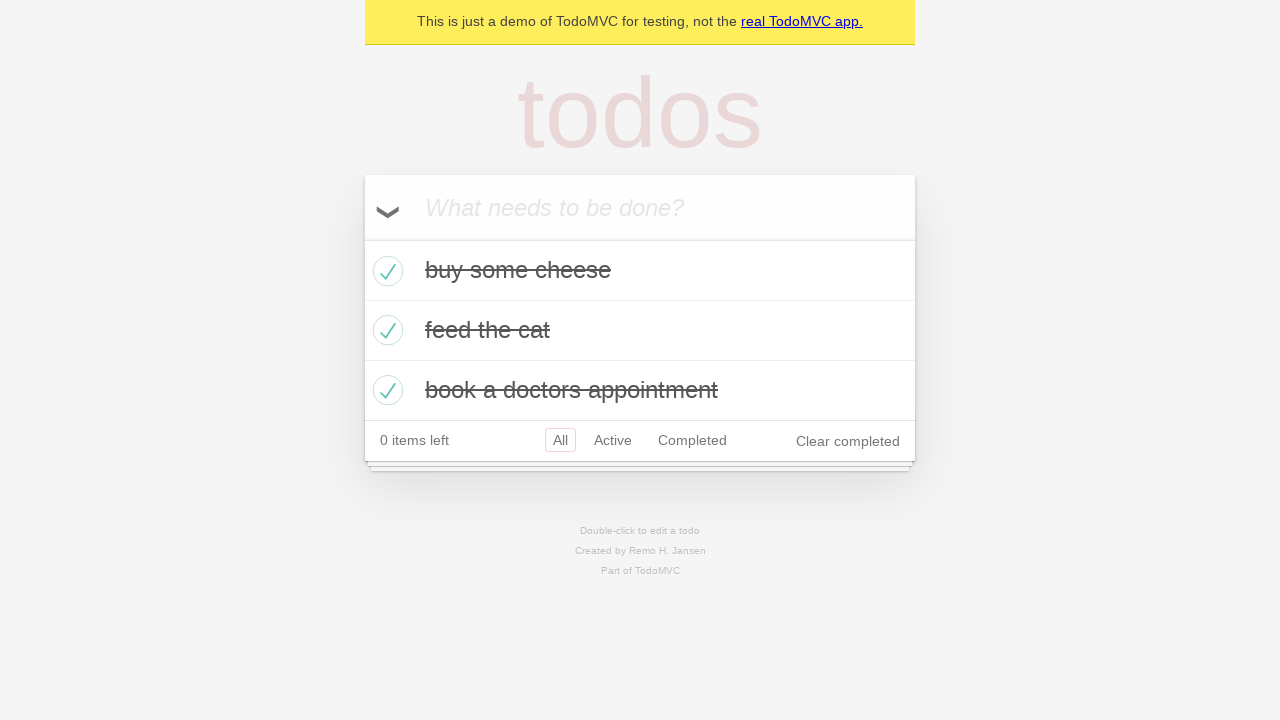

Verified that all todo items are now marked as completed
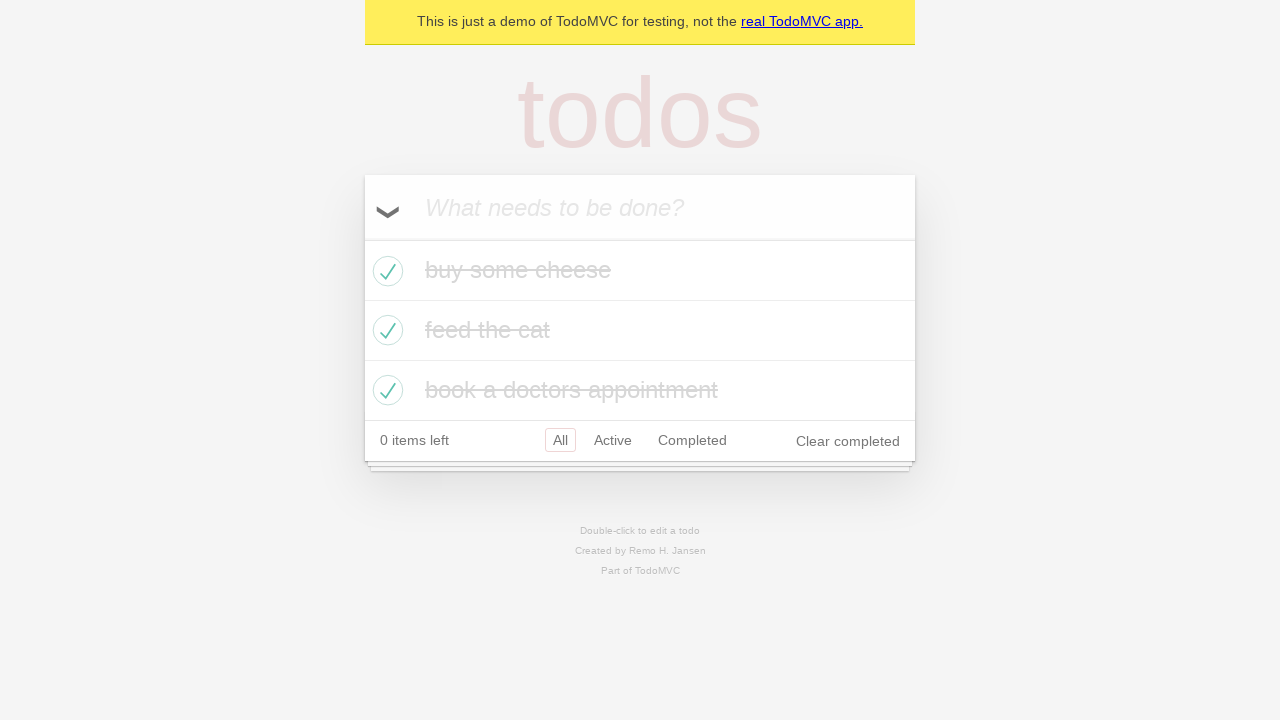

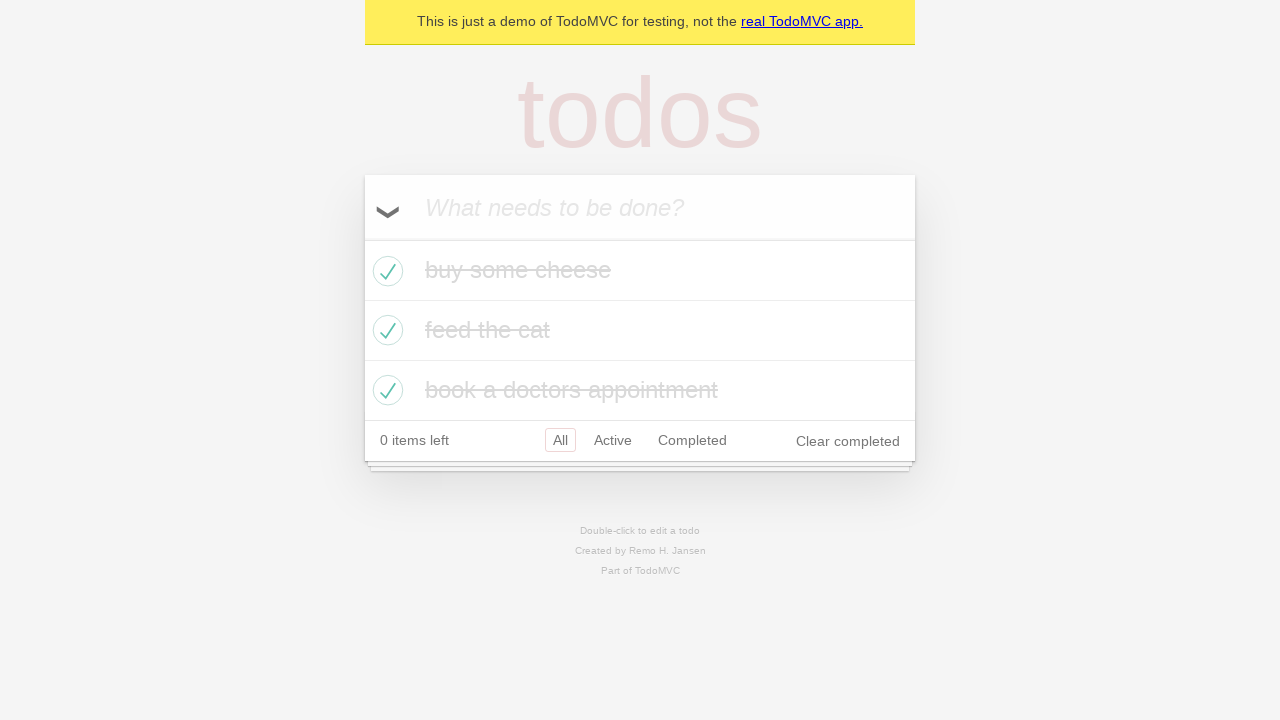